Navigates to Cathay Bank website and waits for the page to load

Starting URL: https://www.cathay-cube.com.tw/cathaybk

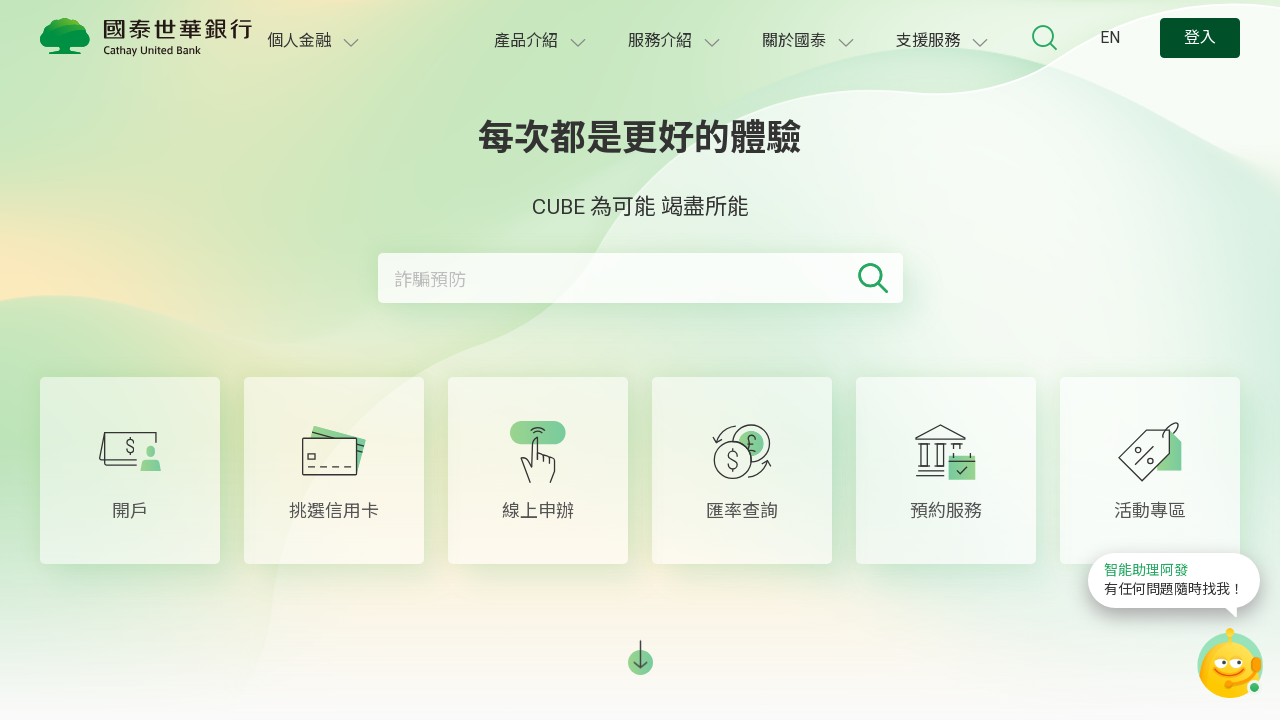

Navigated to Cathay Bank website at https://www.cathay-cube.com.tw/cathaybk
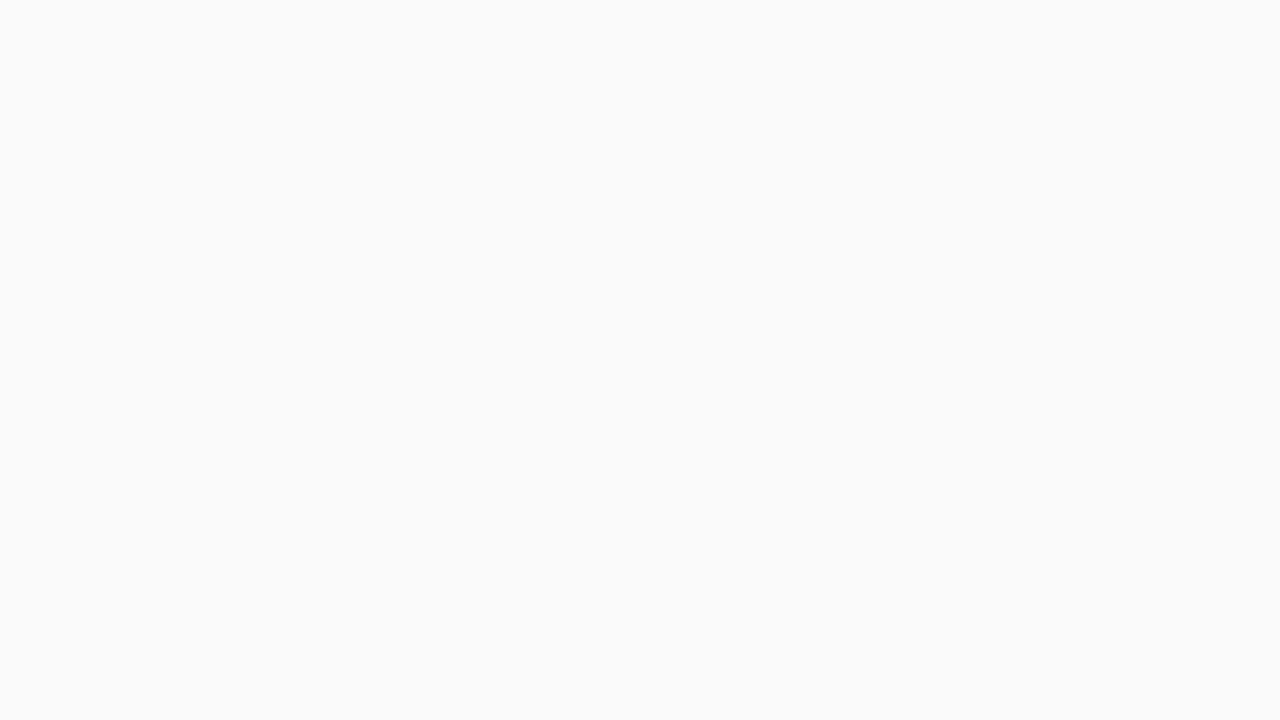

Page fully loaded - body element is present
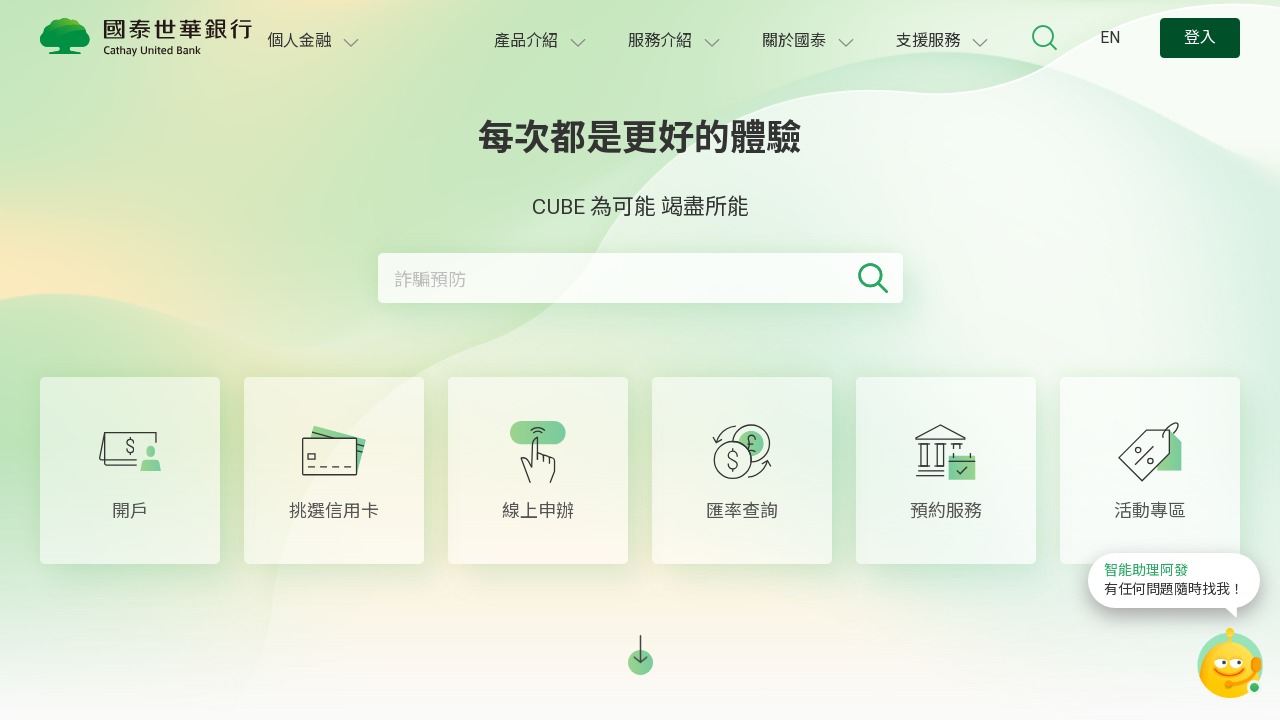

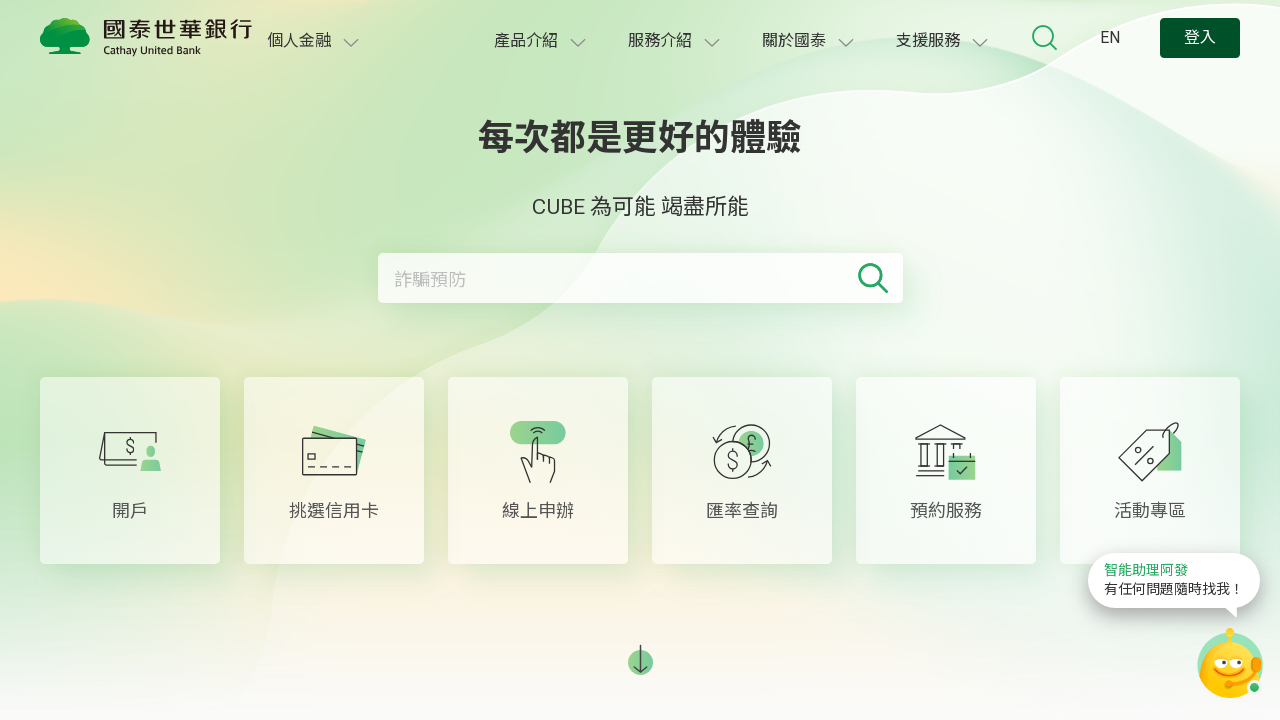